Extracts and verifies text from a specific cell in a web table

Starting URL: https://rahulshettyacademy.com/AutomationPractice/

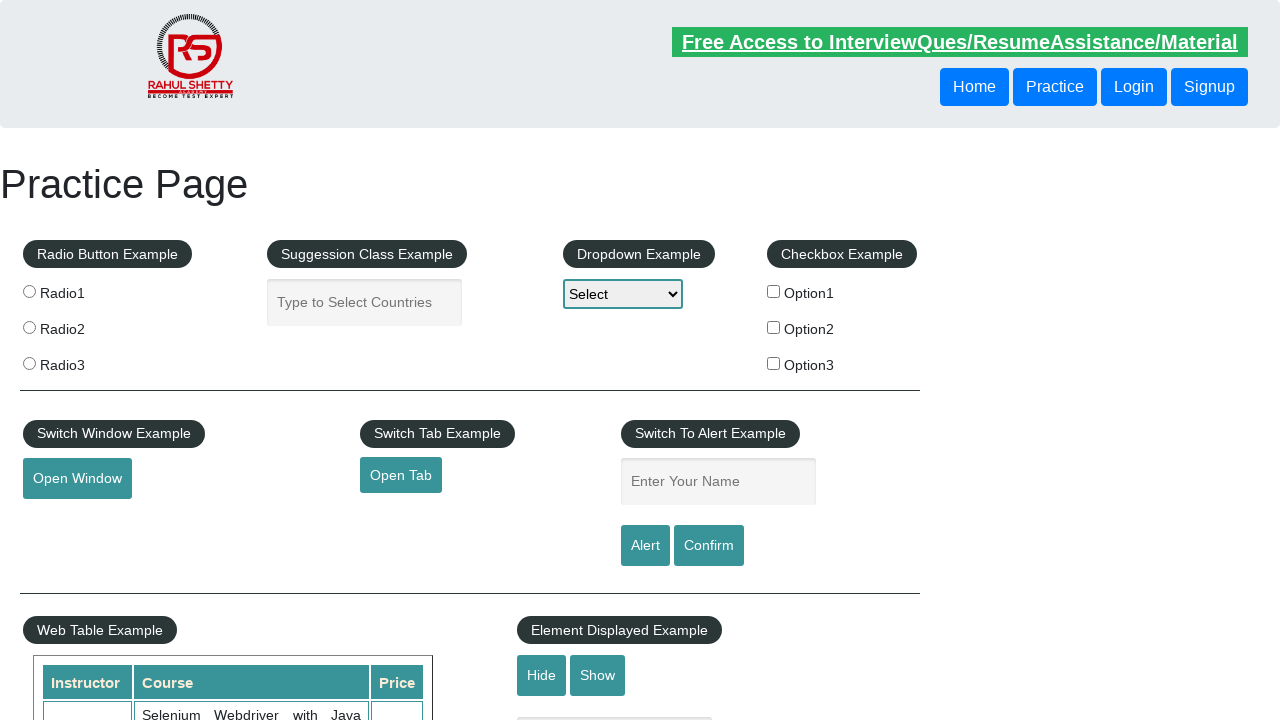

Extracted text content from table cell at row 9, column 2
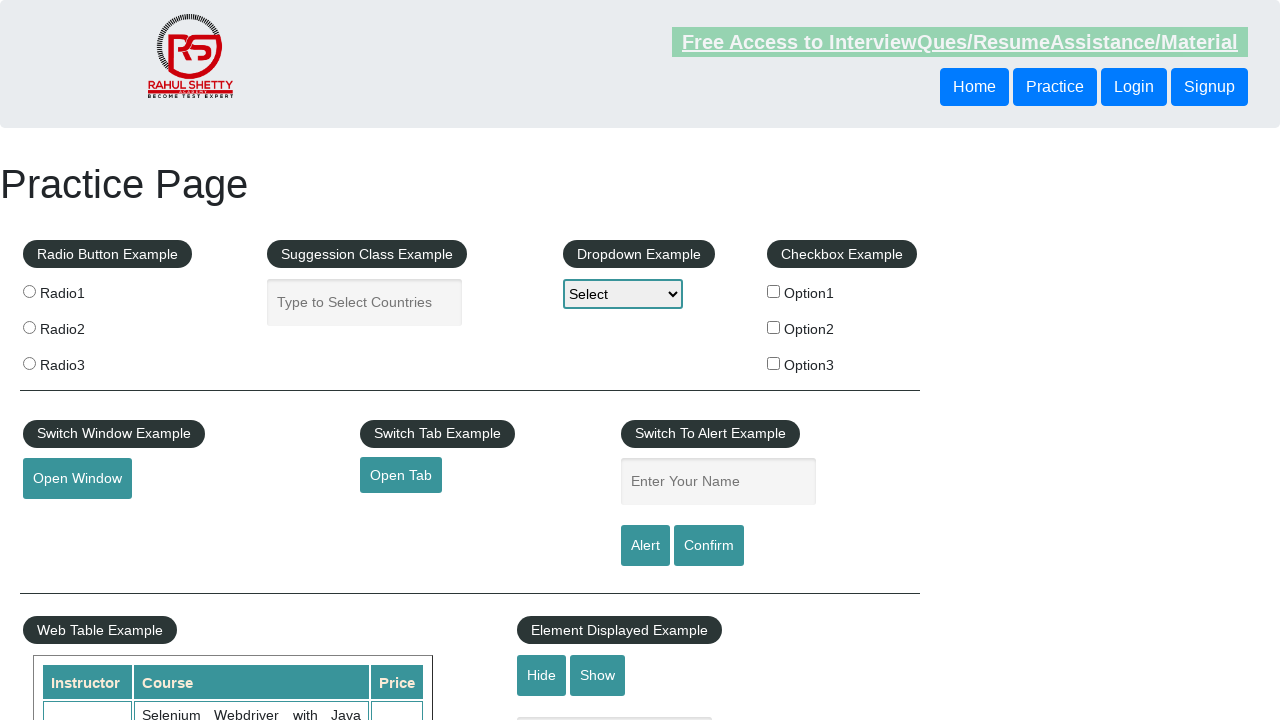

Printed extracted cell text to console
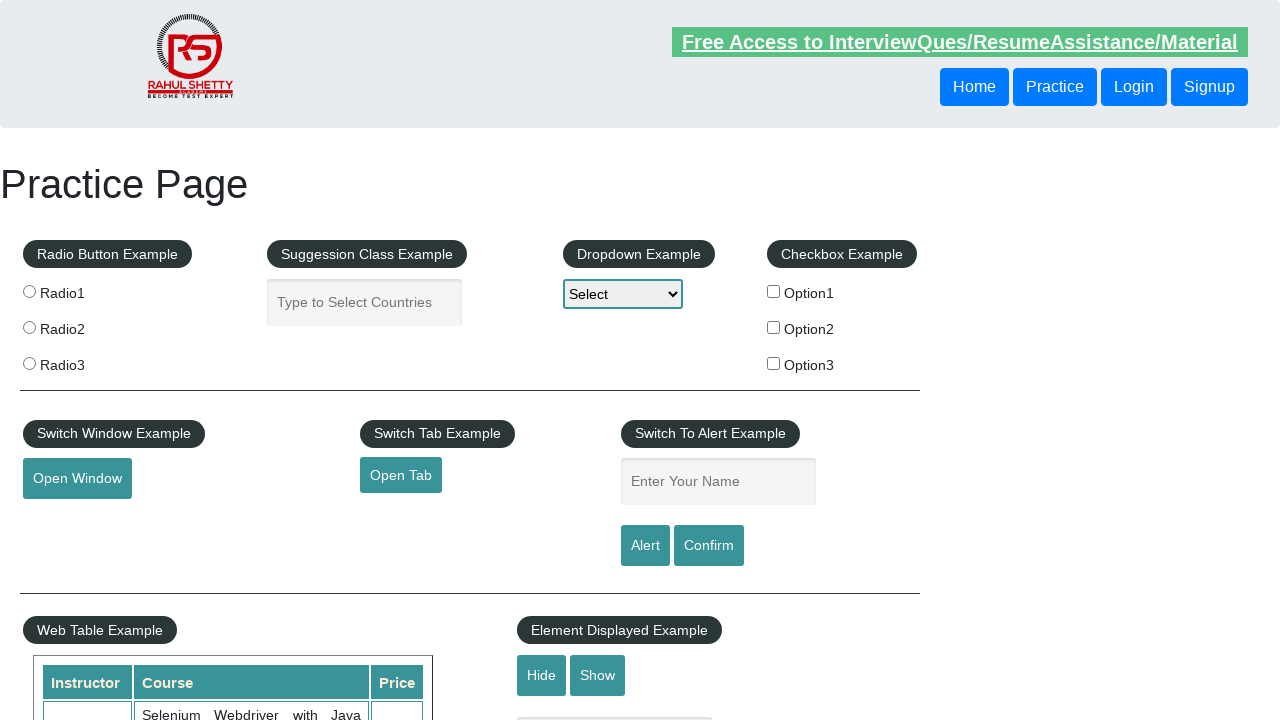

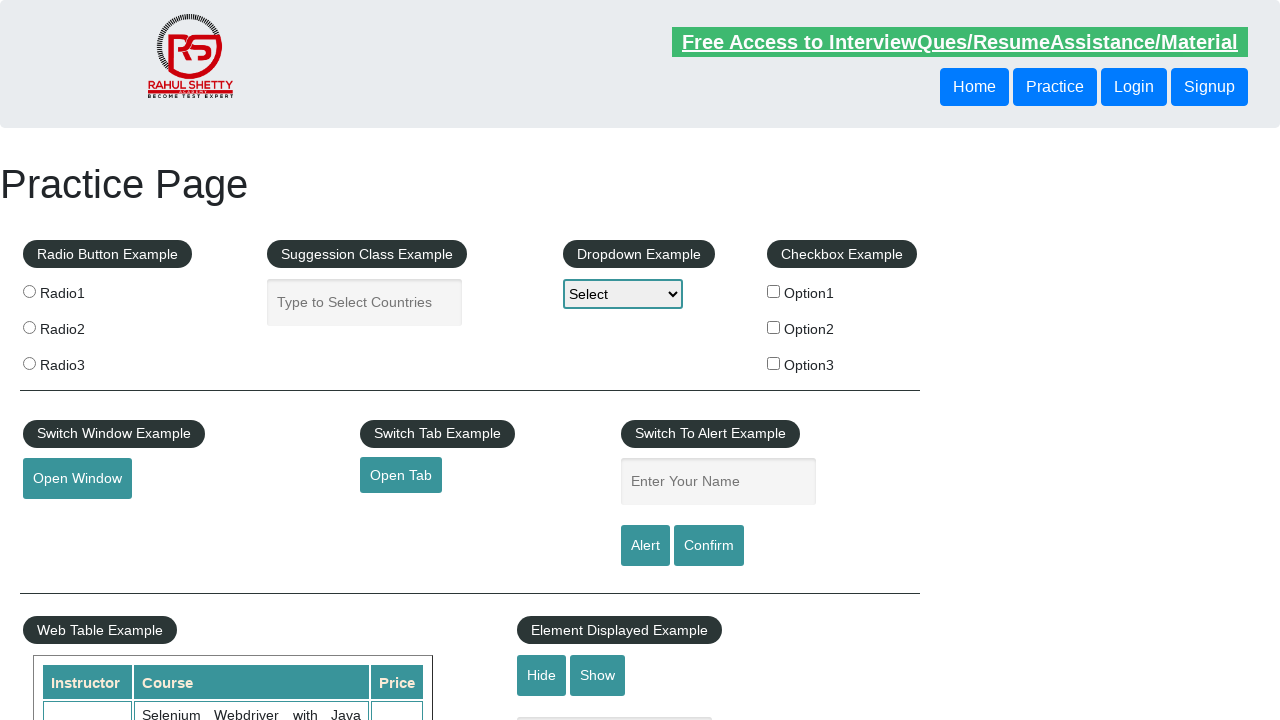